Tests the enabled/disabled states of a text input that can be dynamically enabled and disabled

Starting URL: http://the-internet.herokuapp.com/dynamic_controls

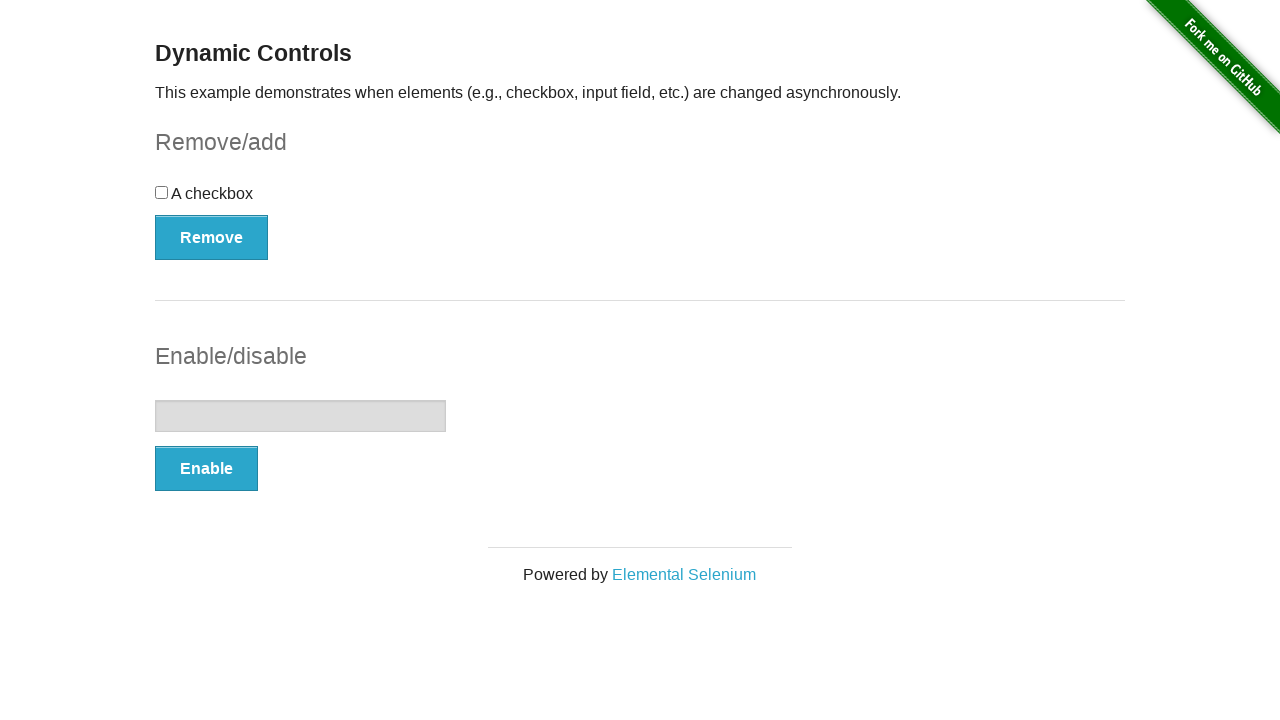

Verified textbox is disabled initially
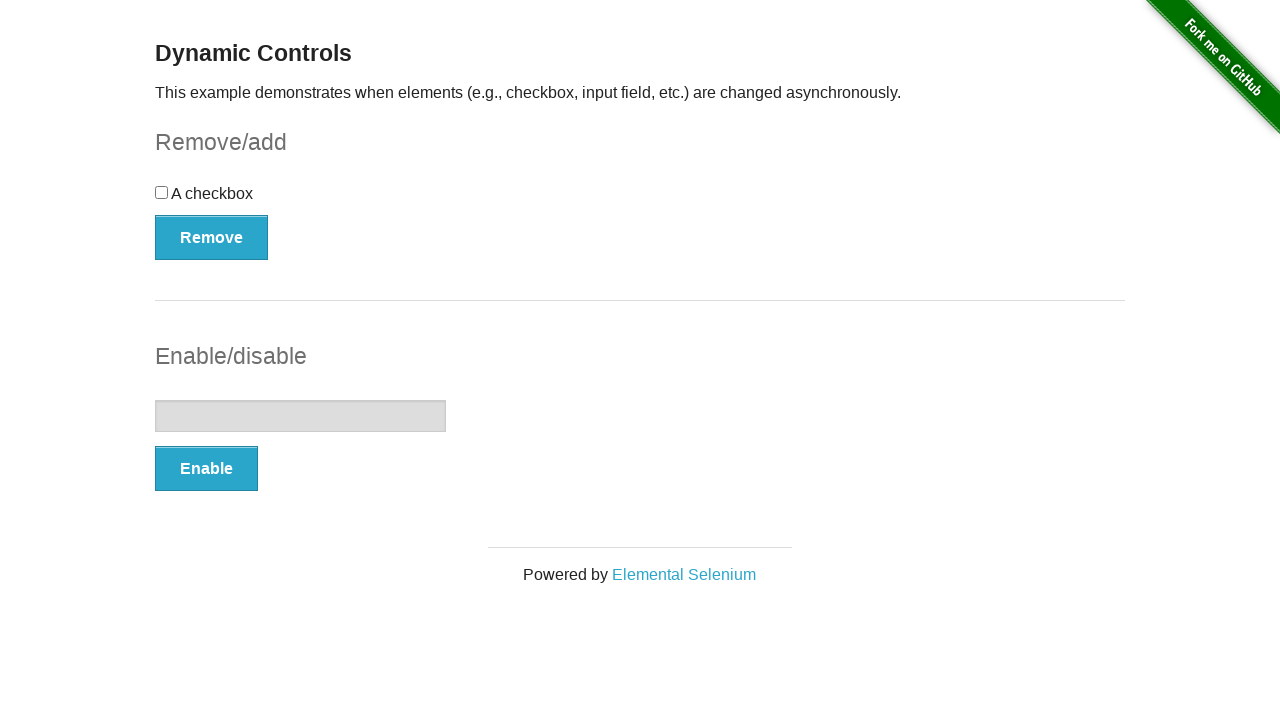

Clicked Enable button to enable the textbox at (206, 469) on button:has-text('Enable')
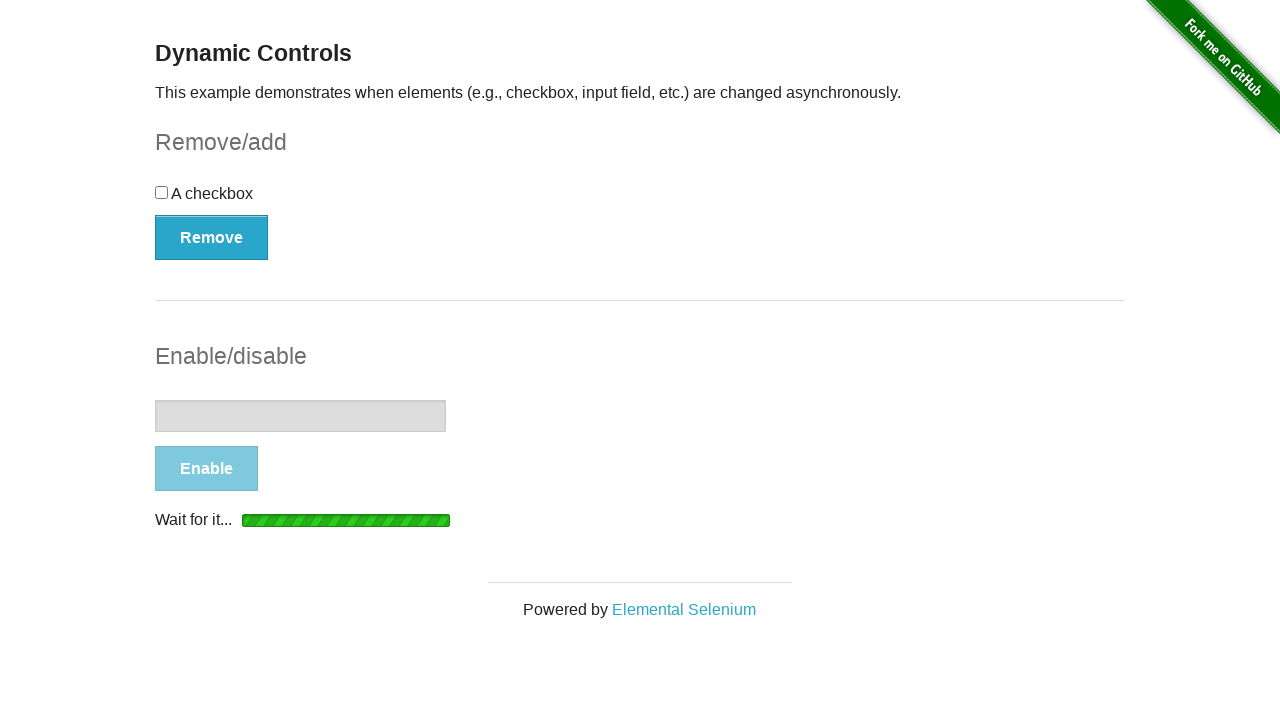

Verified textbox is now enabled
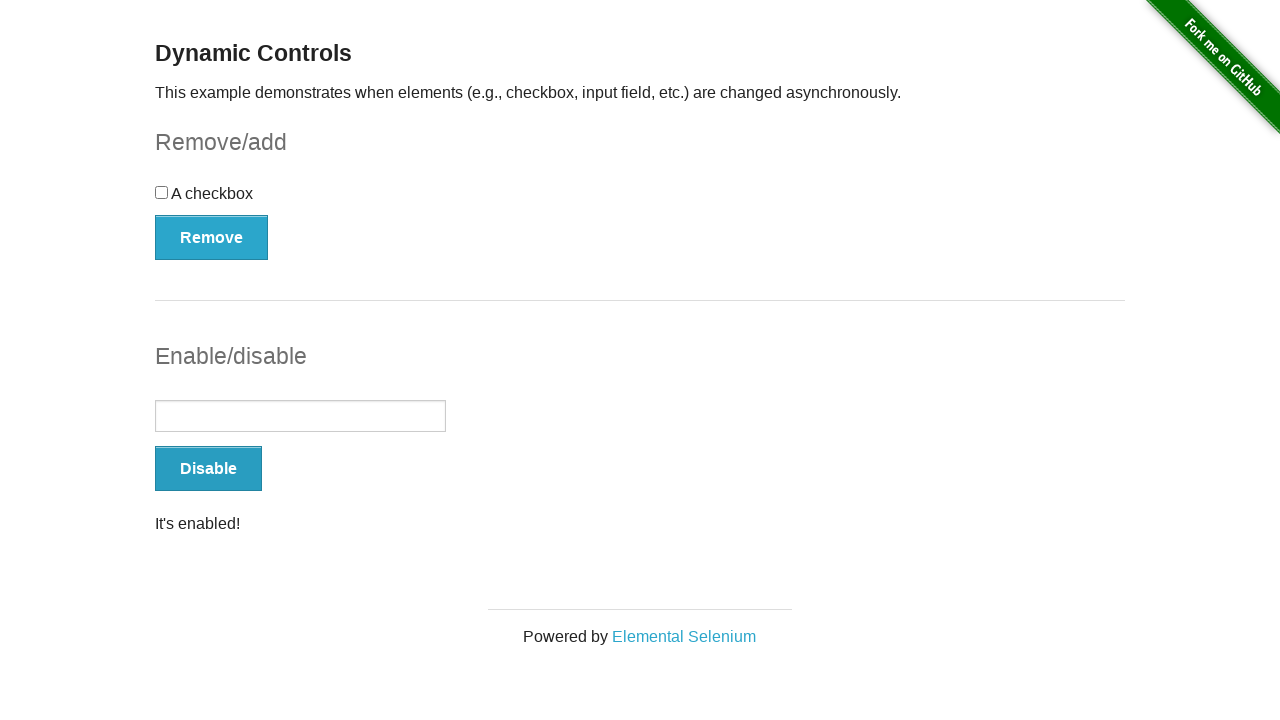

Clicked Disable button to disable the textbox at (208, 469) on button:has-text('Disable')
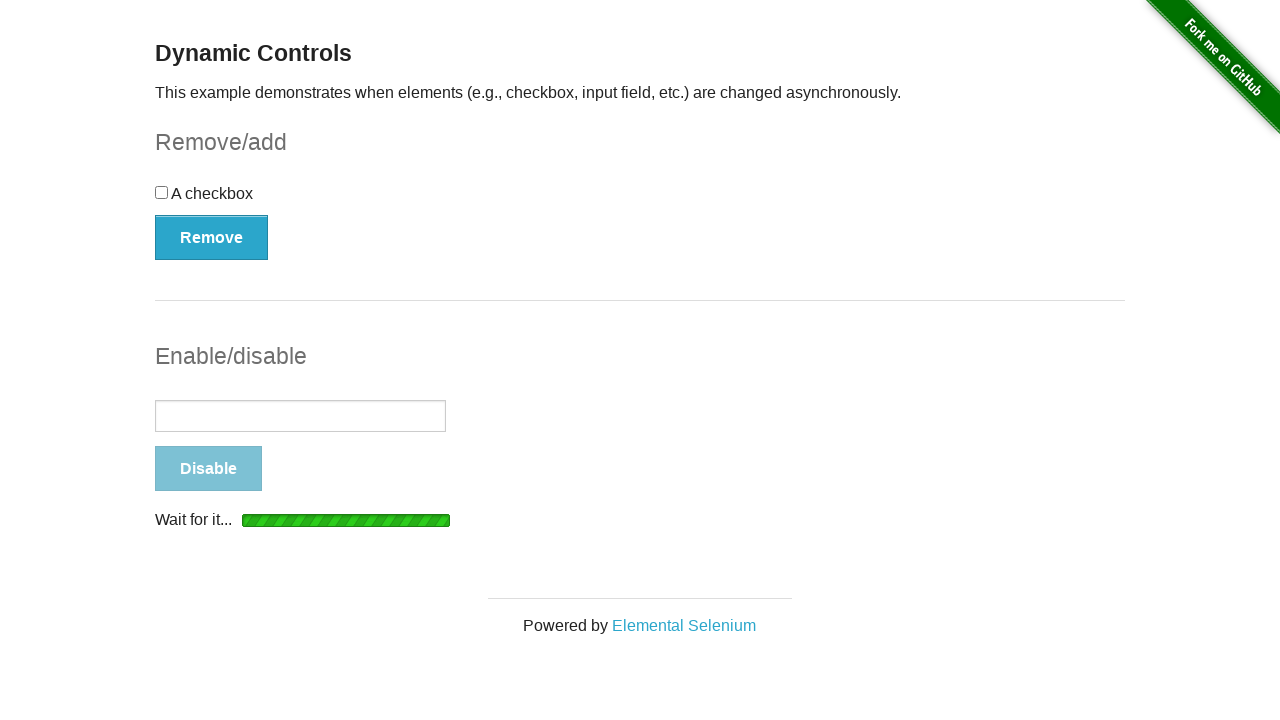

Verified textbox is disabled again
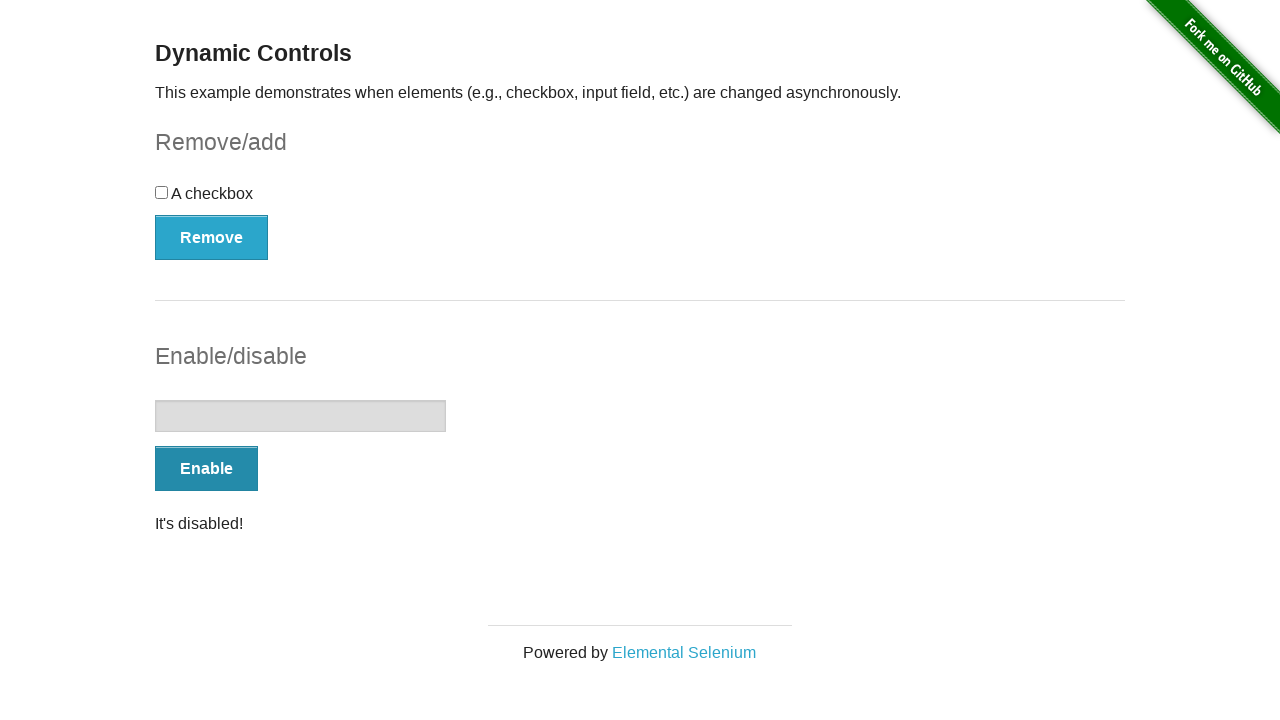

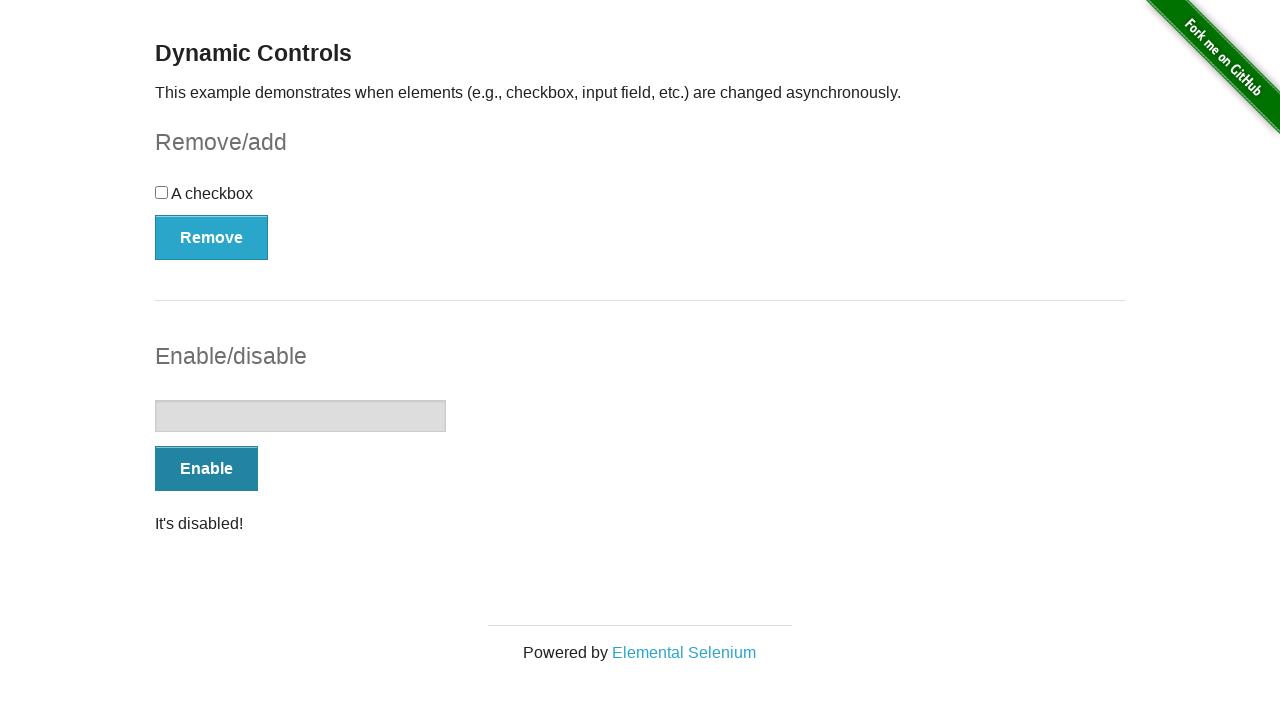